Tests the search functionality by navigating to the search page, entering "python" as search term, and verifying that search results contain the term.

Starting URL: https://www.99-bottles-of-beer.net/

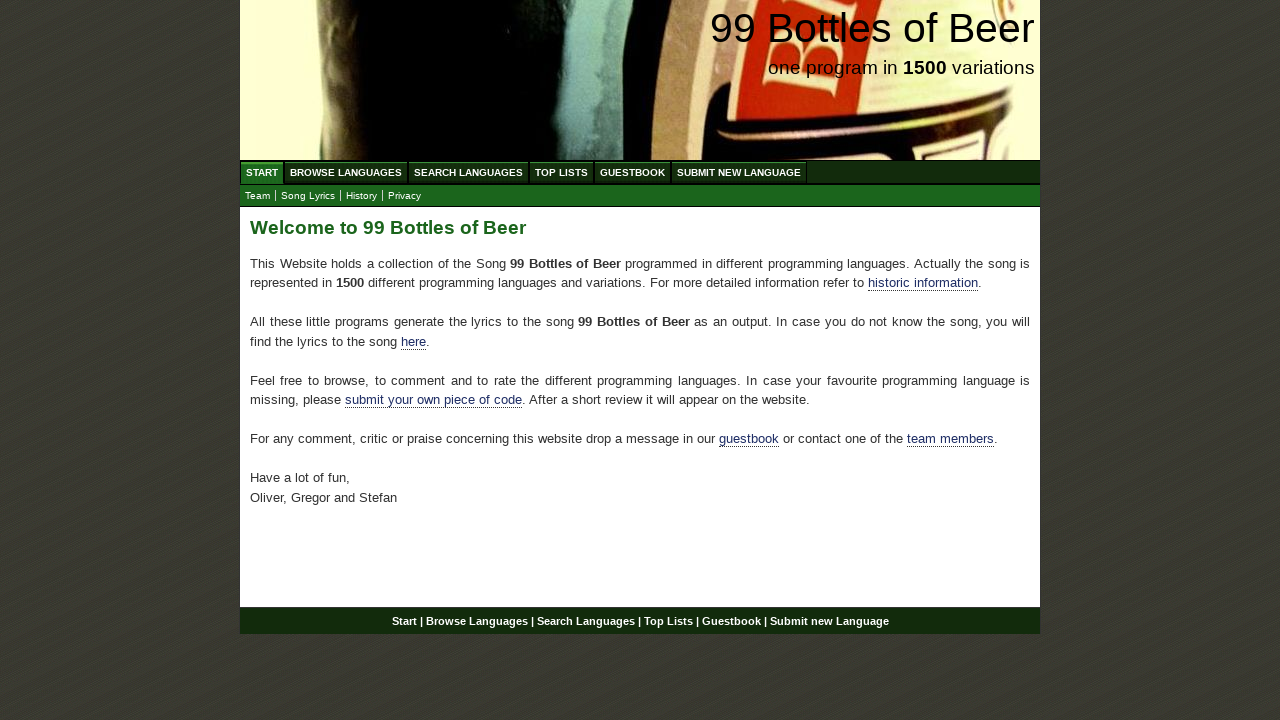

Clicked on Search Languages menu at (468, 172) on xpath=//ul[@id='menu']/li/a[@href='/search.html']
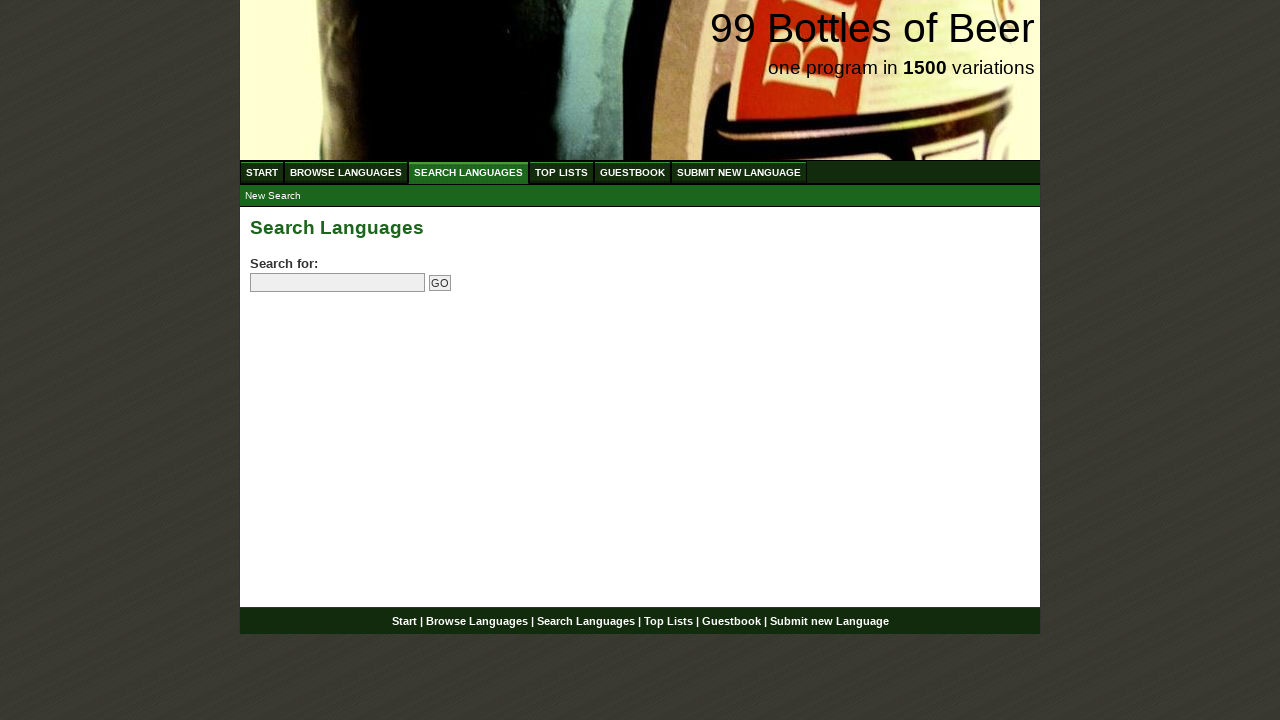

Clicked on search field at (338, 283) on input[name='search']
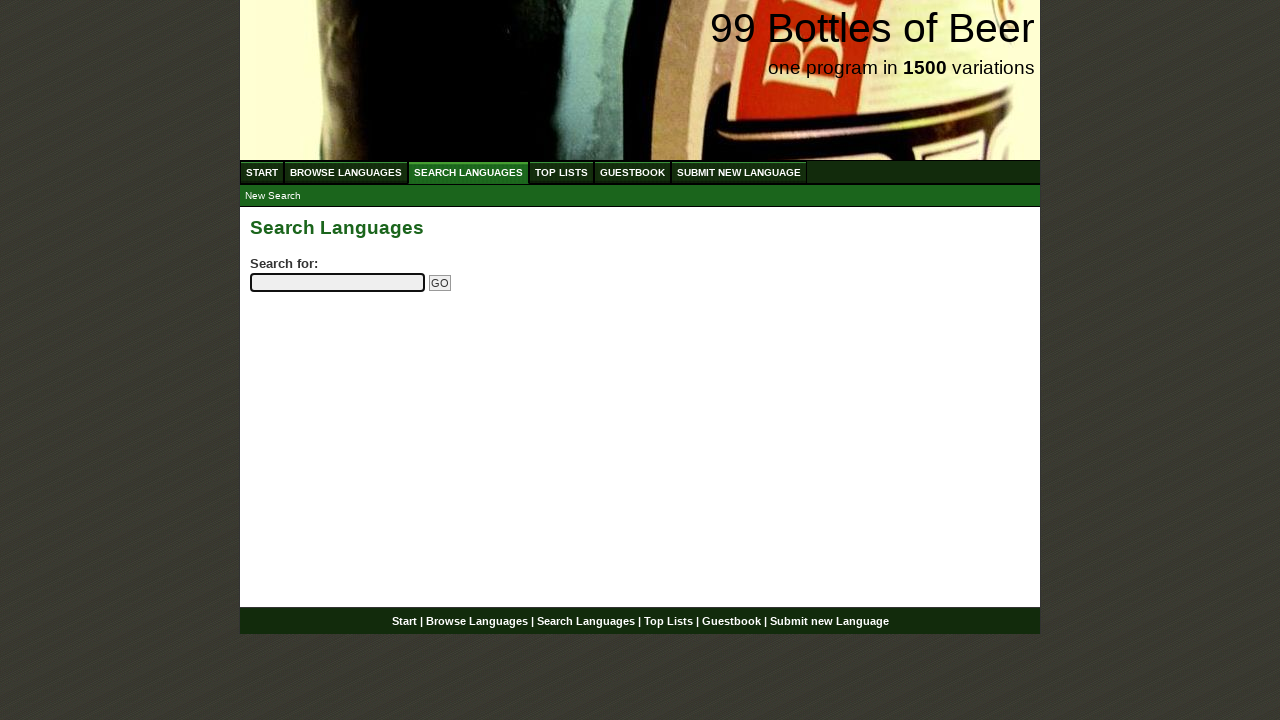

Entered 'python' as search term on input[name='search']
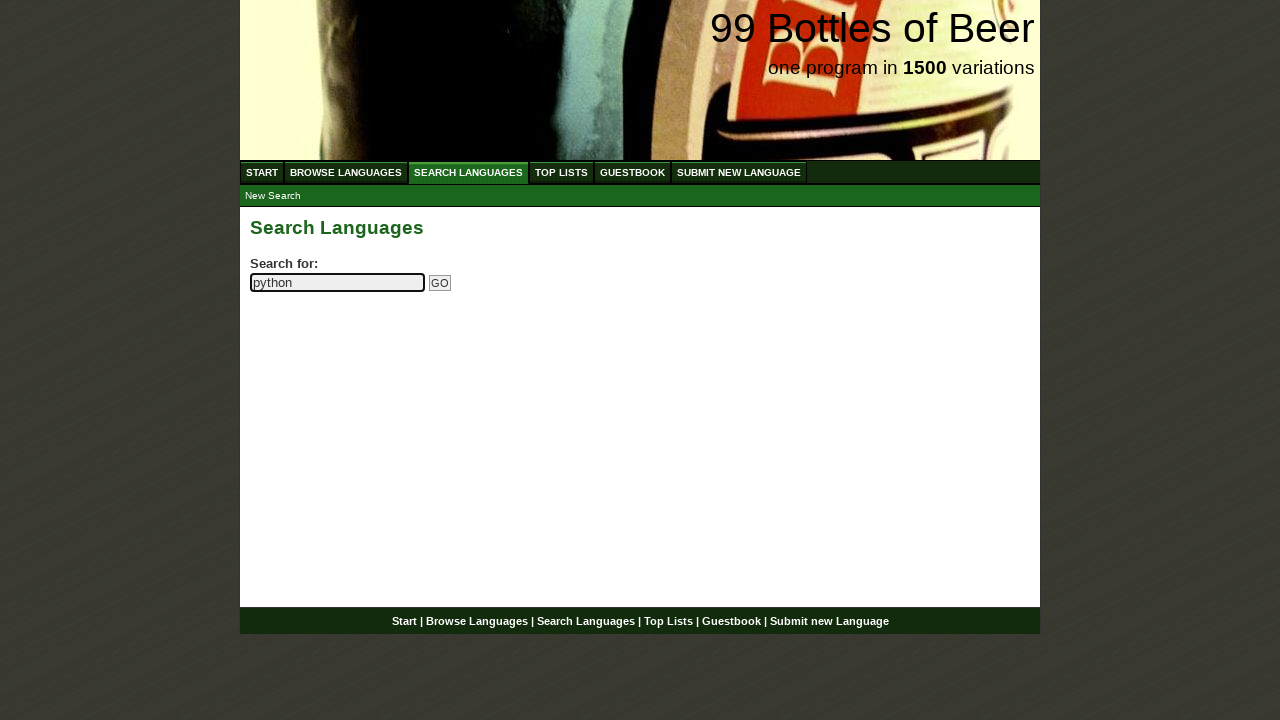

Clicked Go button to submit search at (440, 283) on input[name='submitsearch']
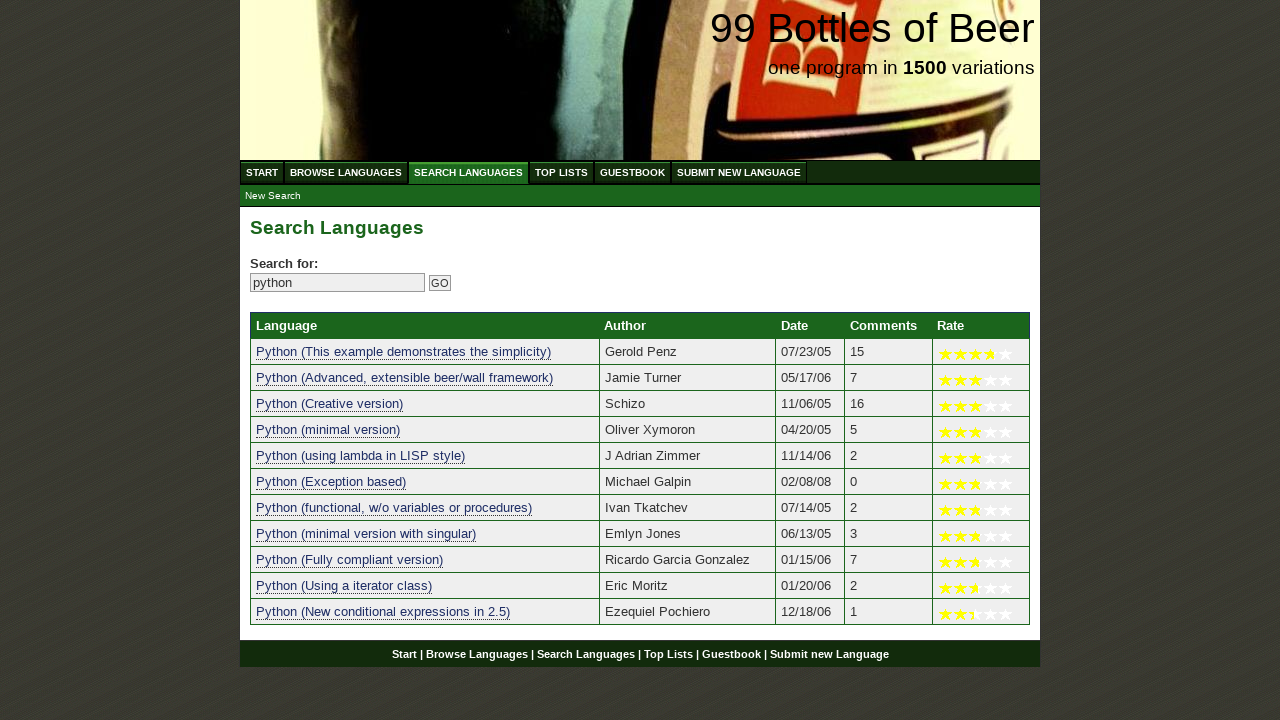

Search results table loaded with language entries
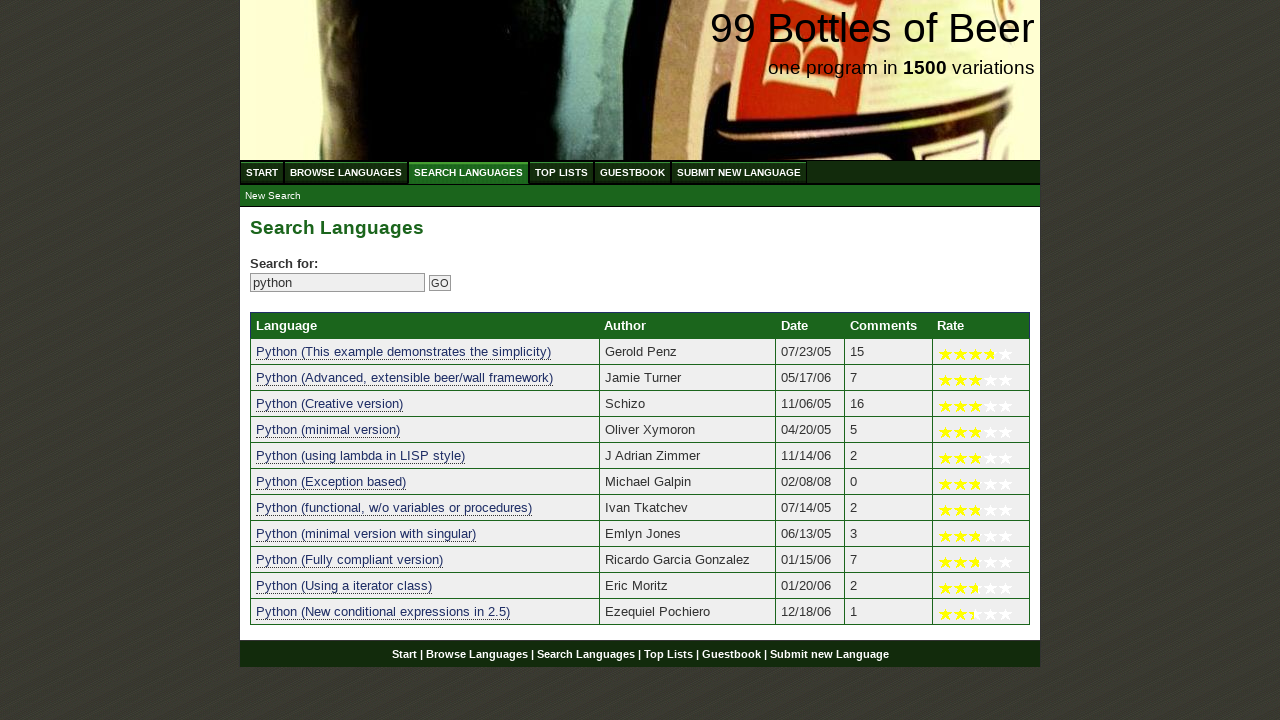

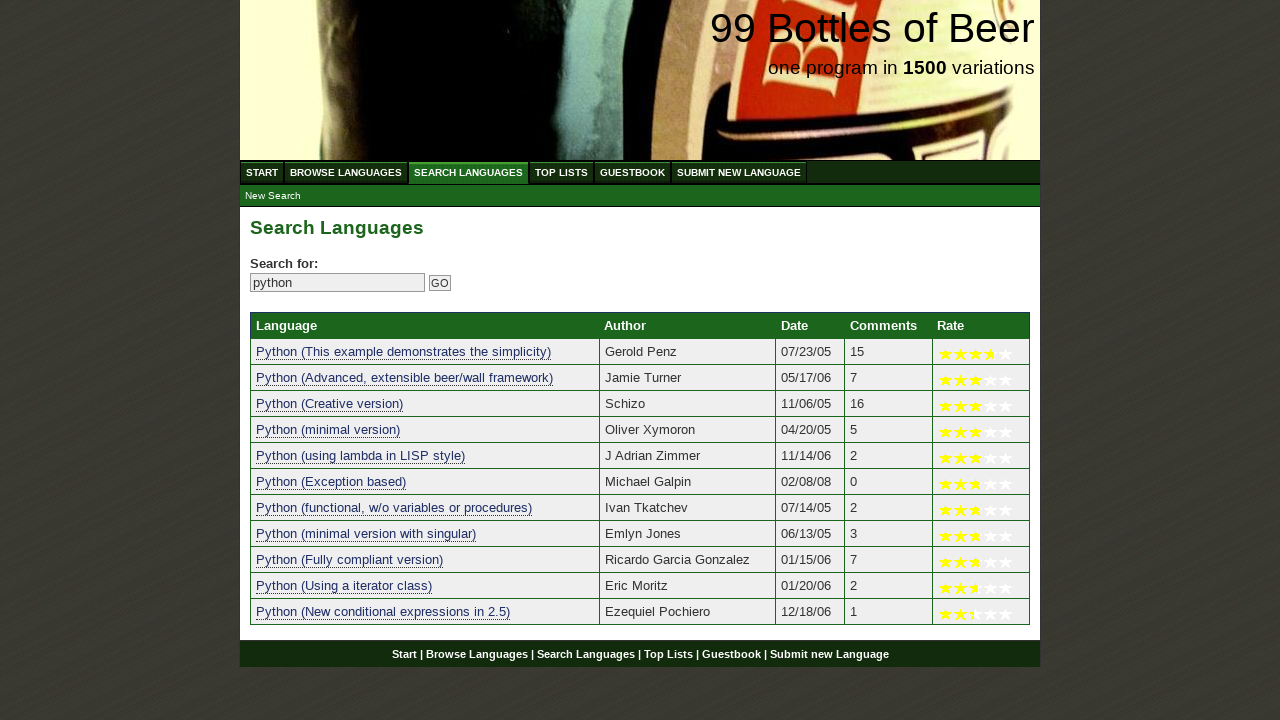